Tests selecting a country from a dropdown and verifies the selected value matches the expected country

Starting URL: https://letcode.in/dropdowns

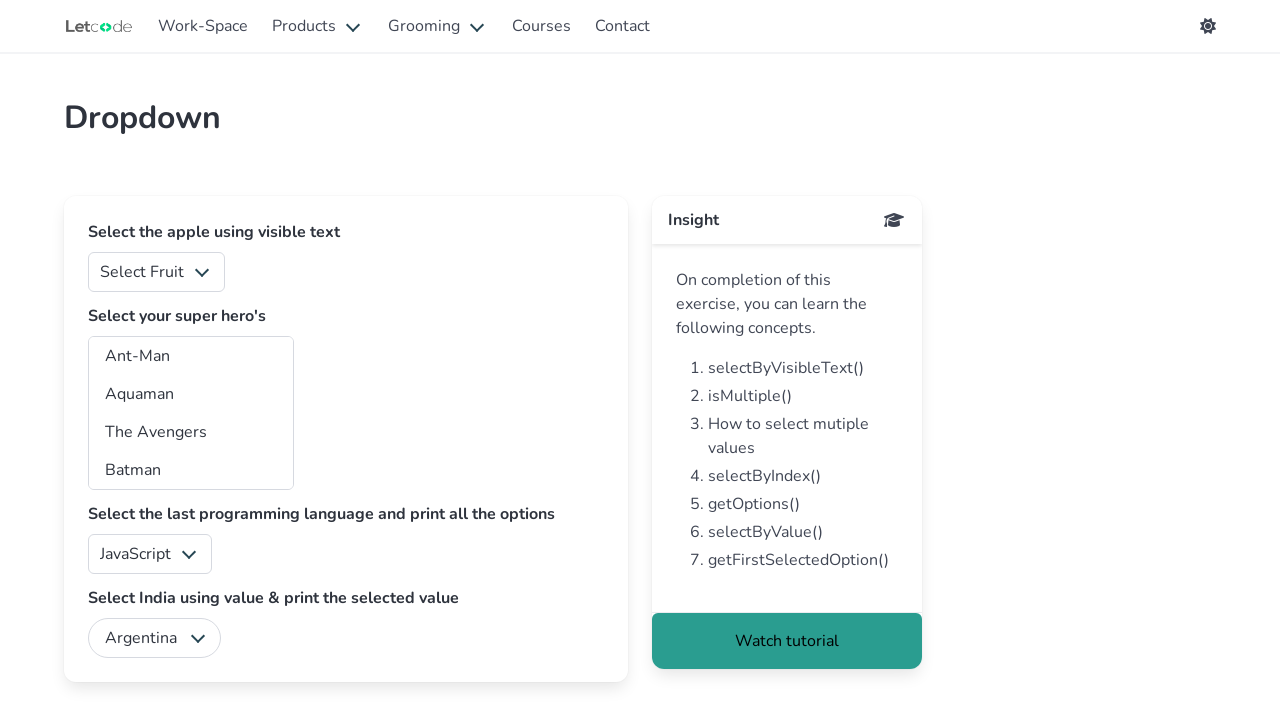

Navigated to dropdowns page
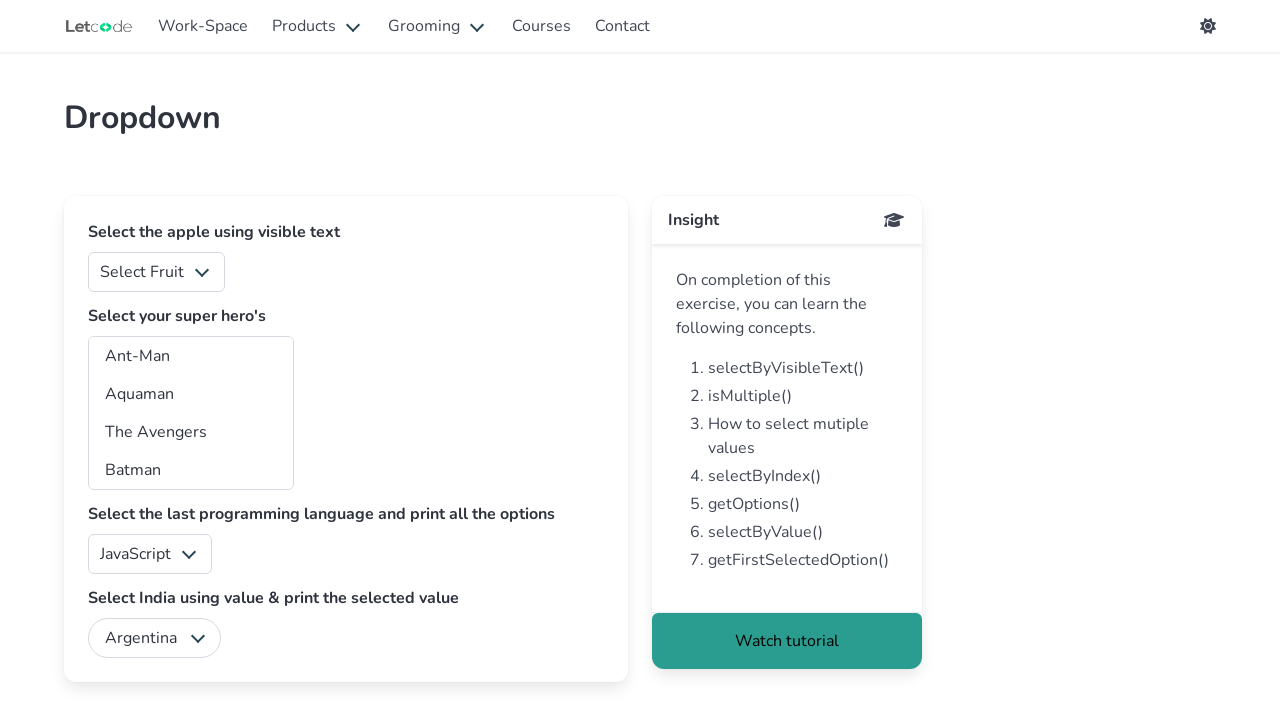

Selected 'India' from country dropdown on #country
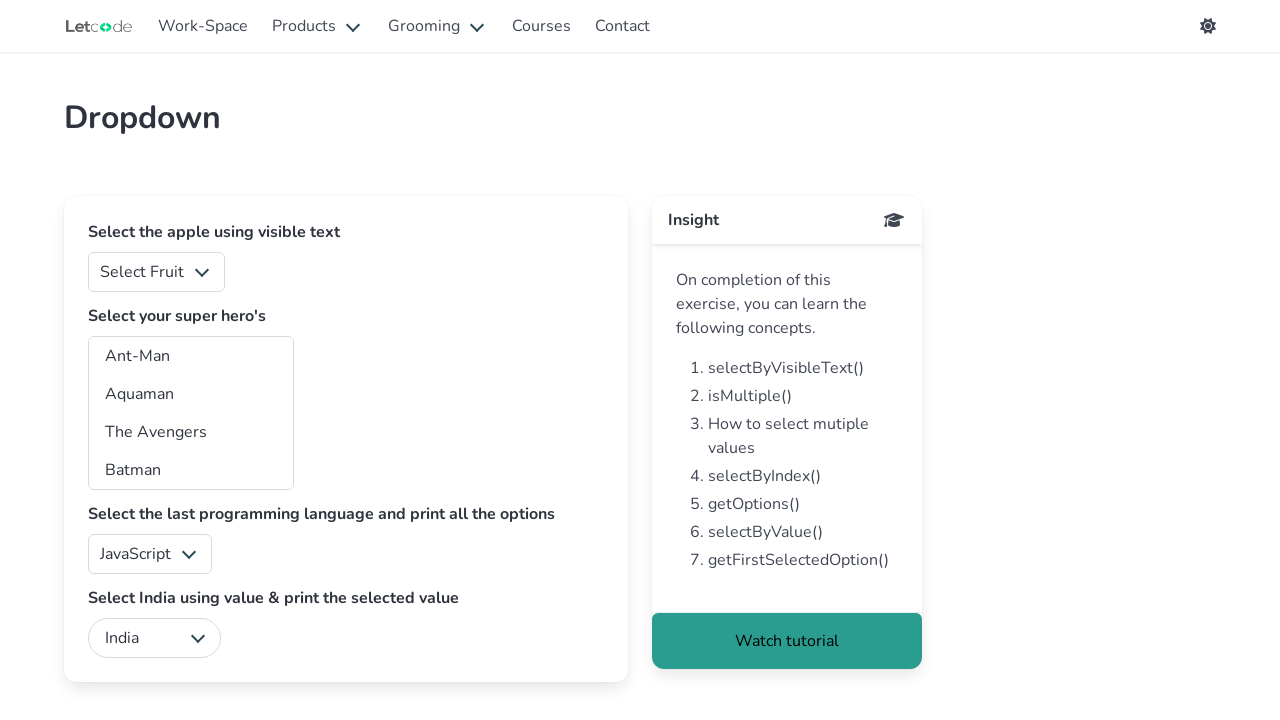

Retrieved selected country value from dropdown
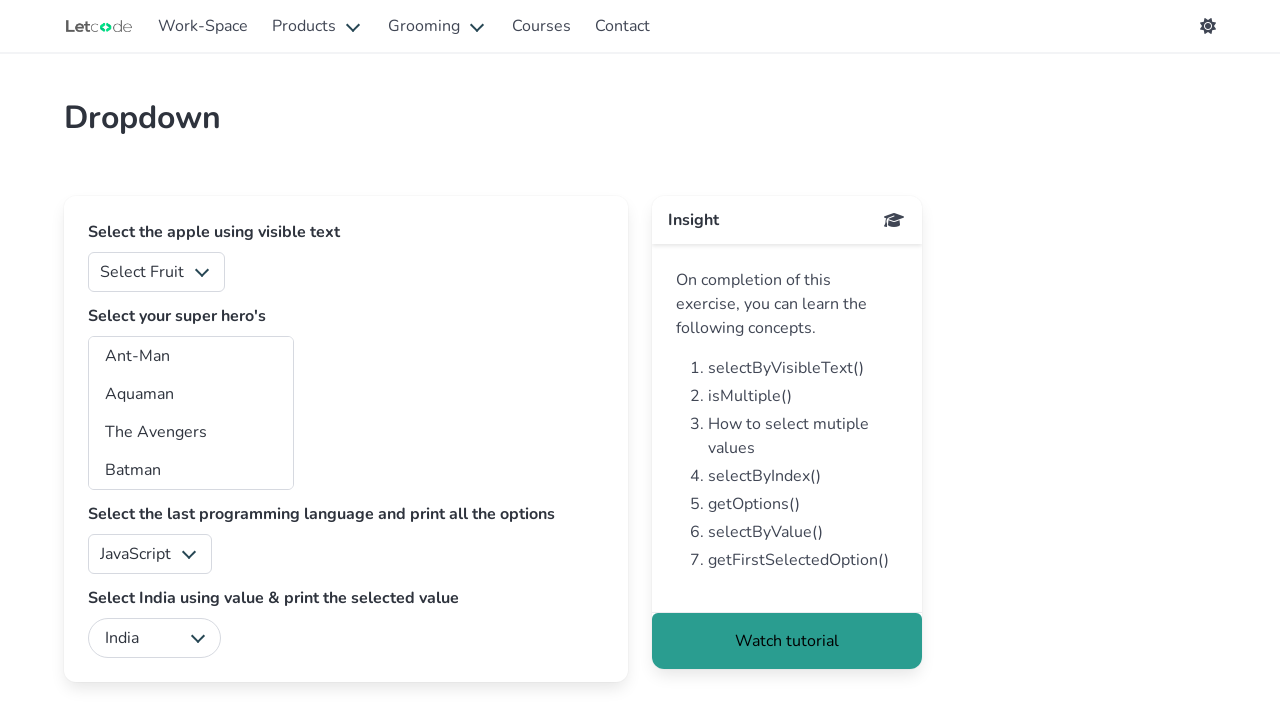

Verified selected value matches 'India'
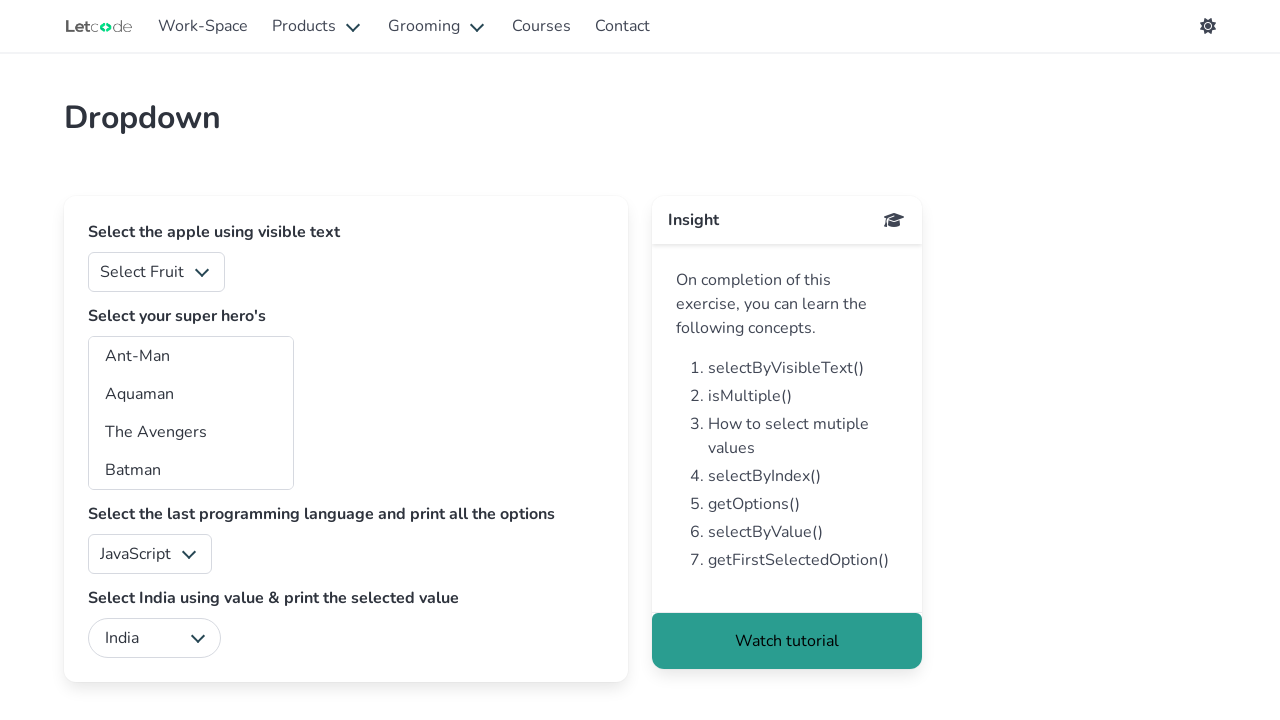

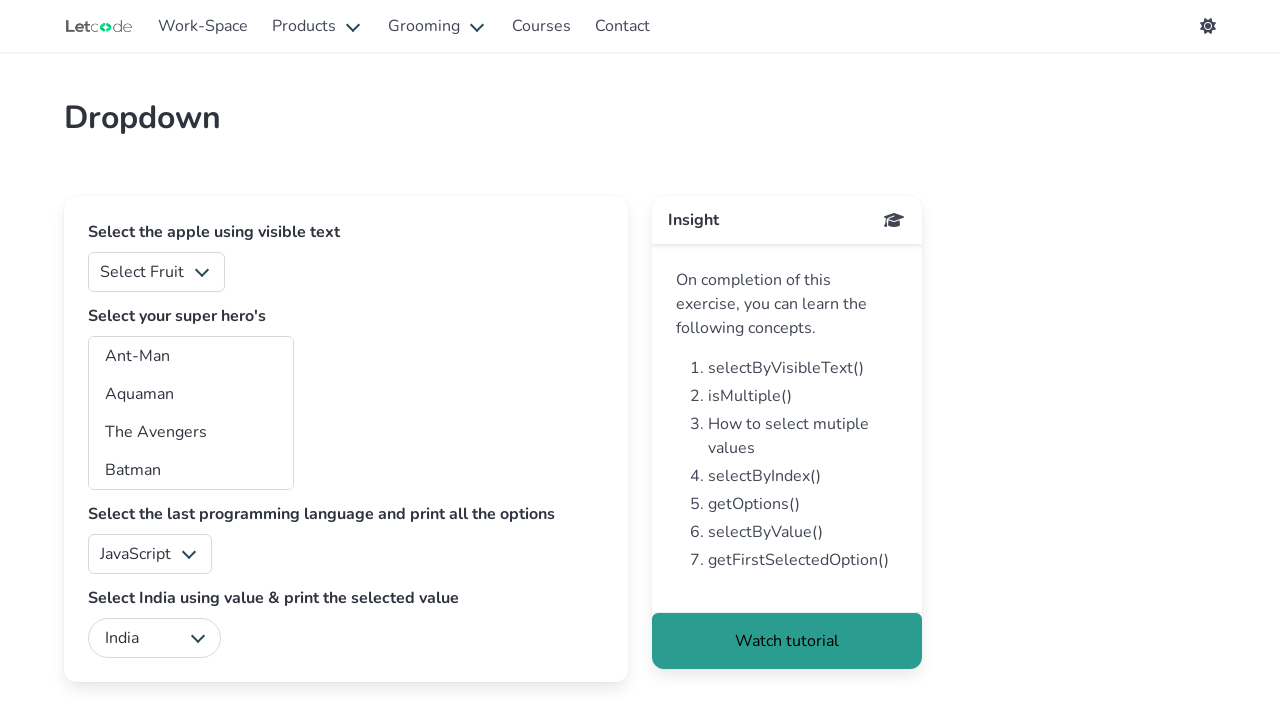